Navigates to an automation practice page and verifies the selection state of a checkbox element

Starting URL: https://rahulshettyacademy.com/AutomationPractice/

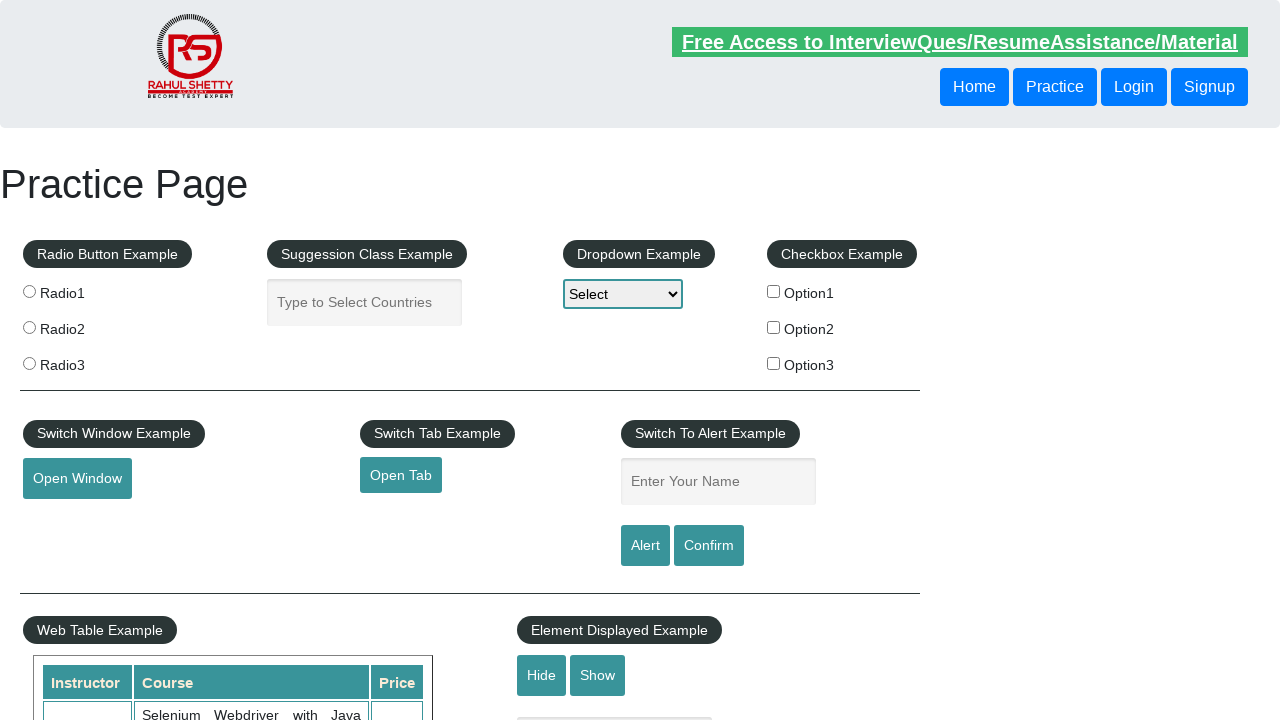

Navigated to automation practice page
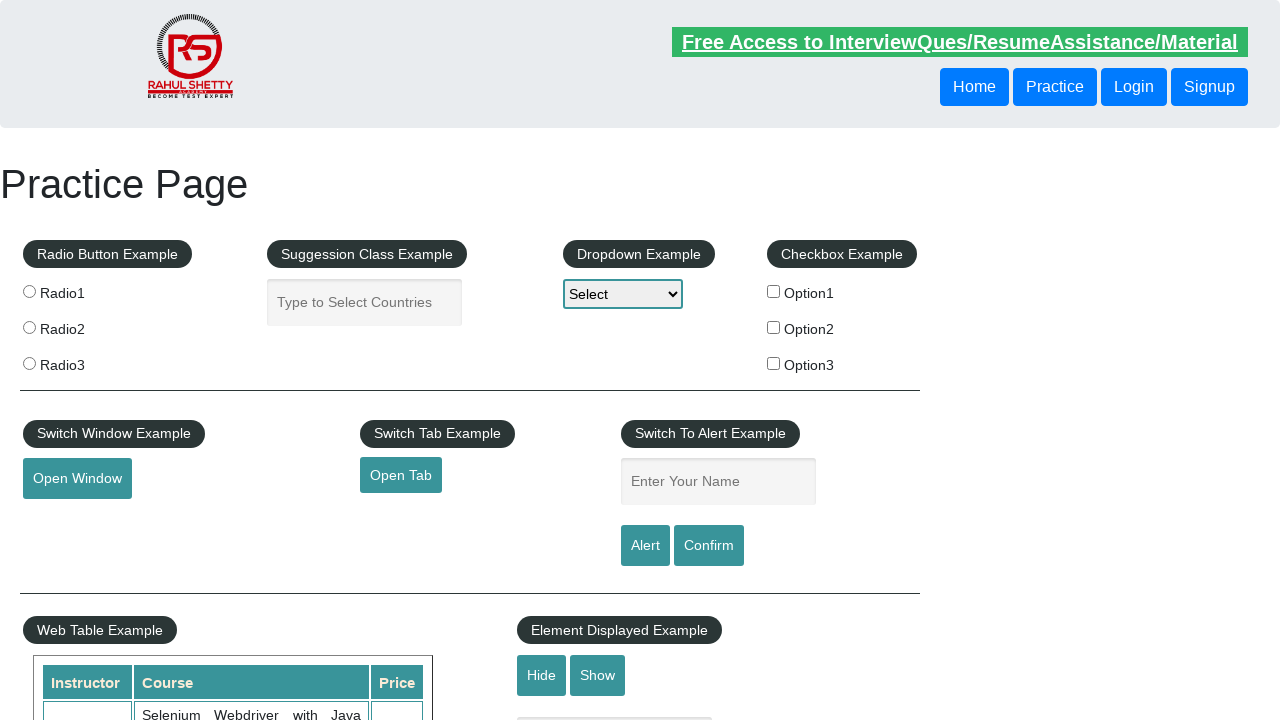

Waited for checkbox element to be visible
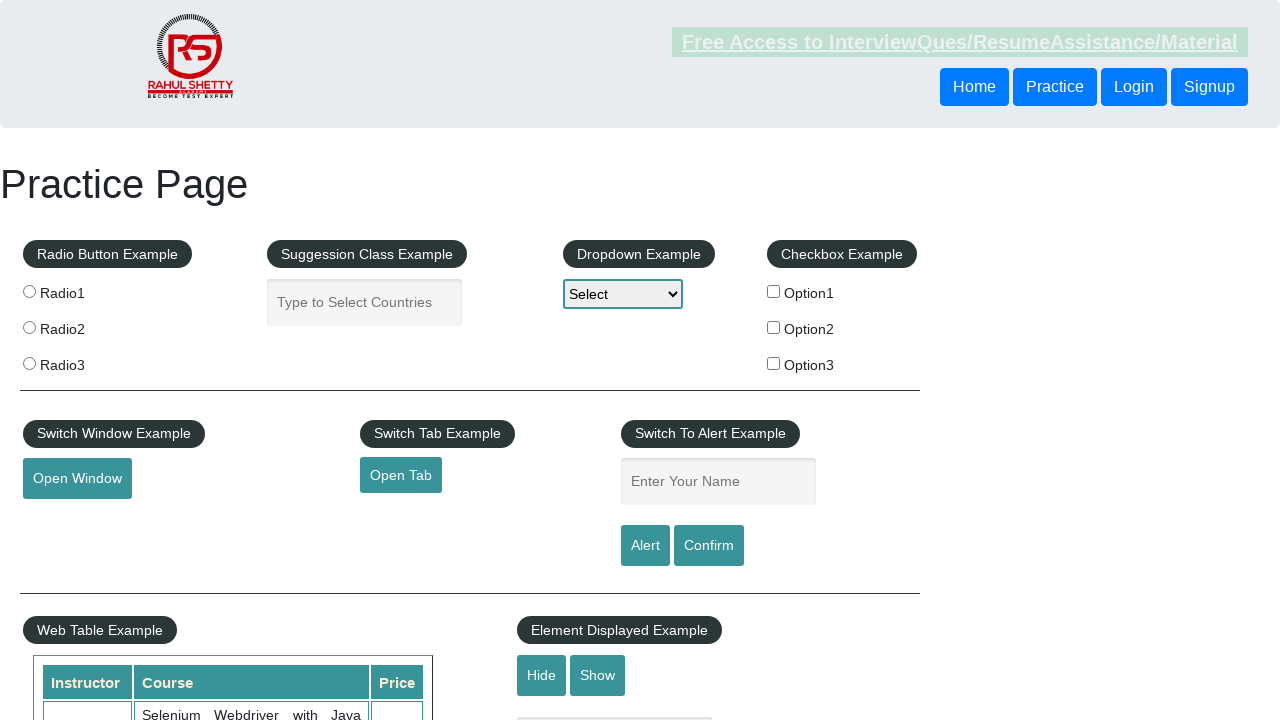

Verified checkbox selection state: False
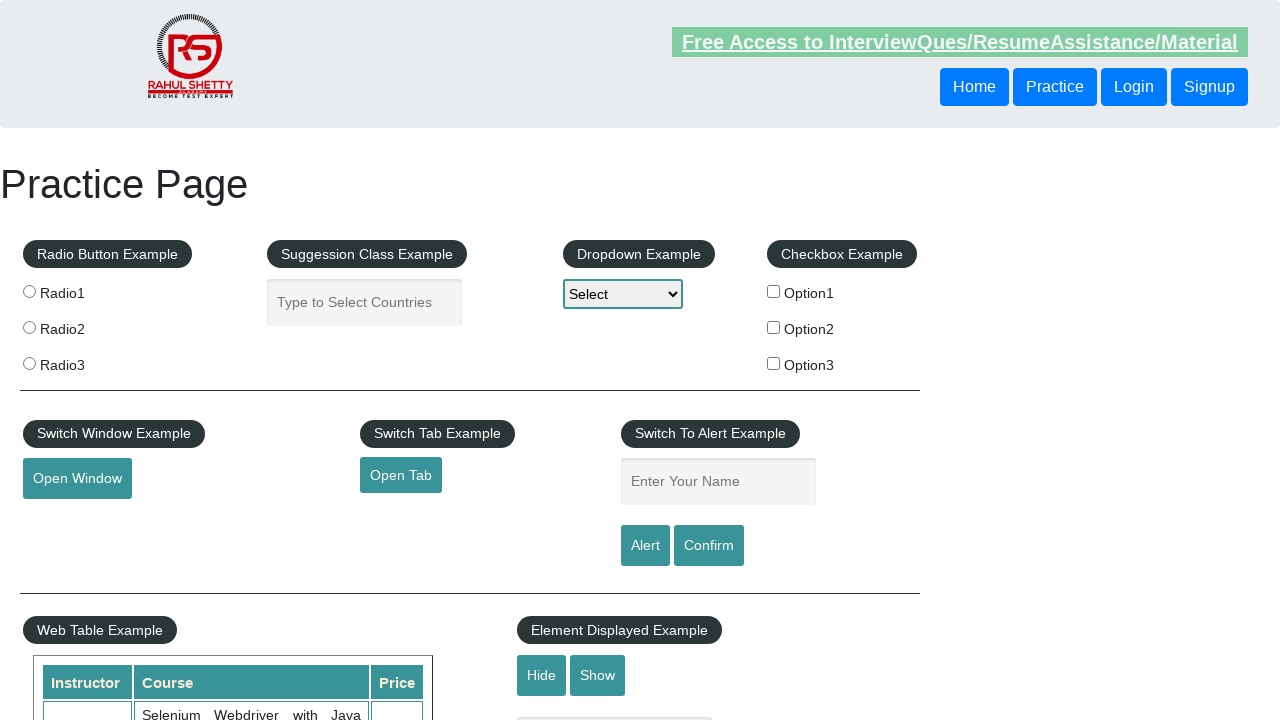

Printed checkbox selection status to console
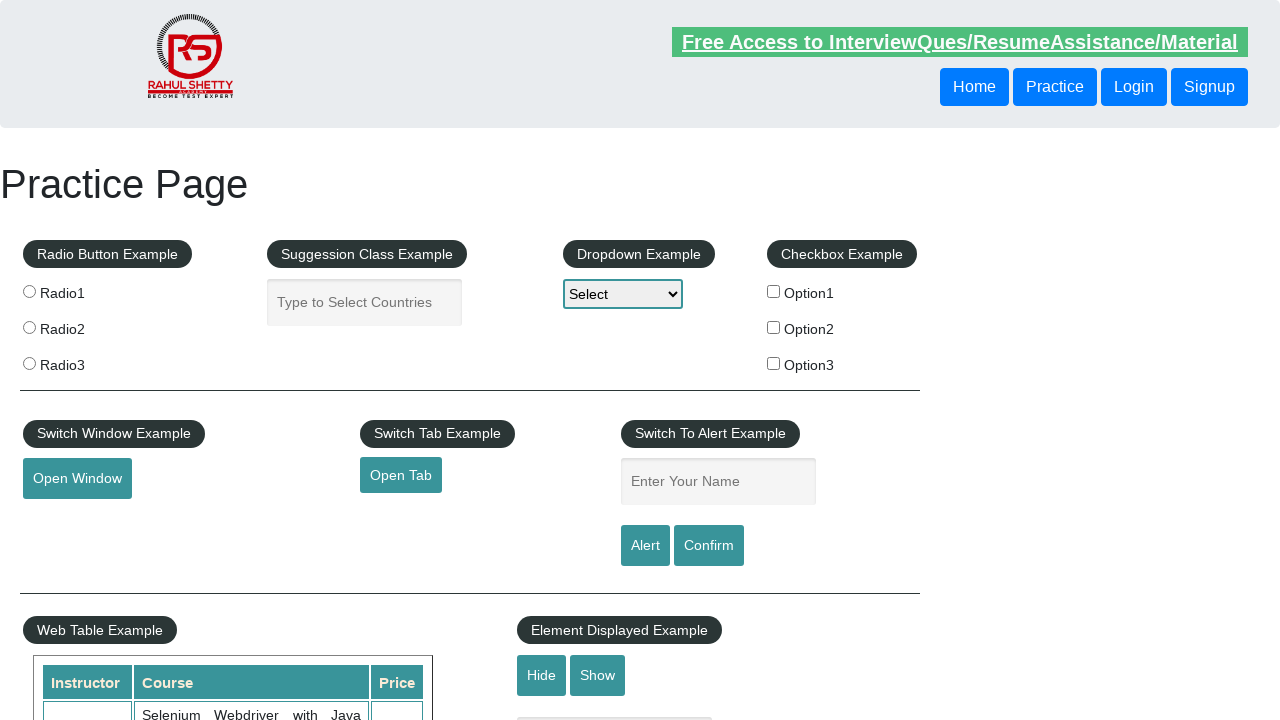

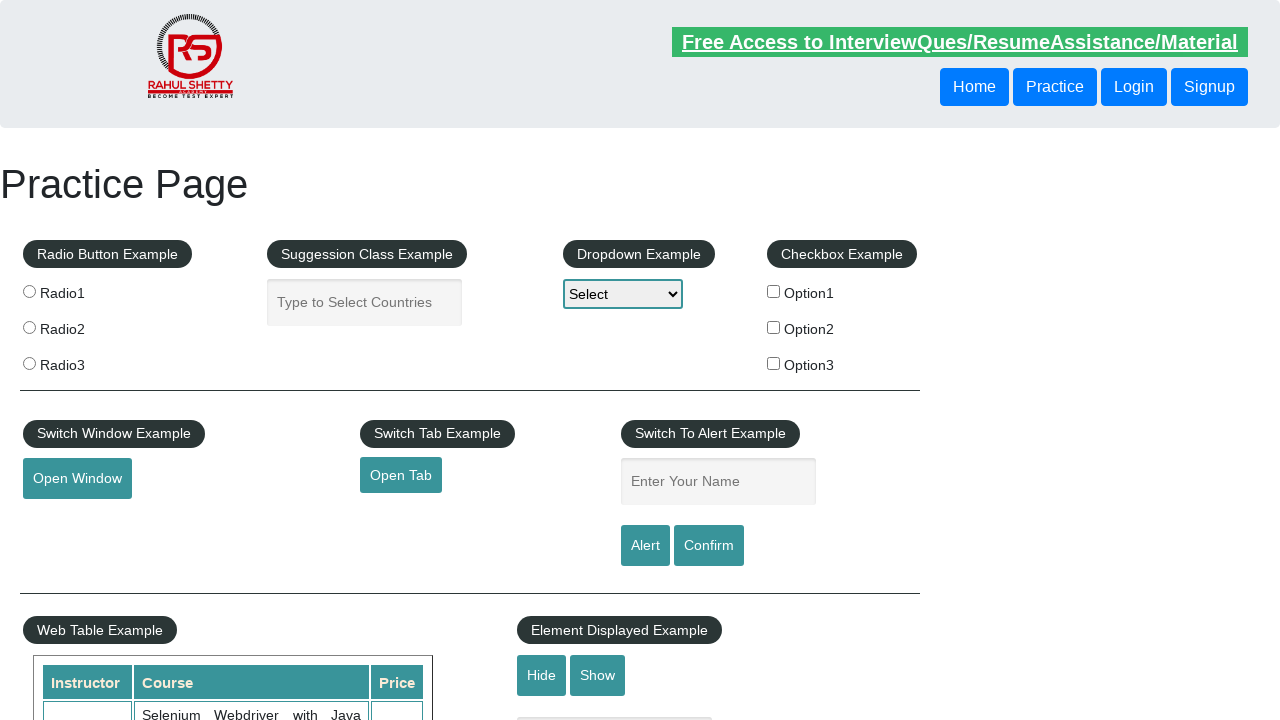